Tests the search functionality on Python.org by entering a search query and submitting it using the Enter key

Starting URL: https://www.python.org

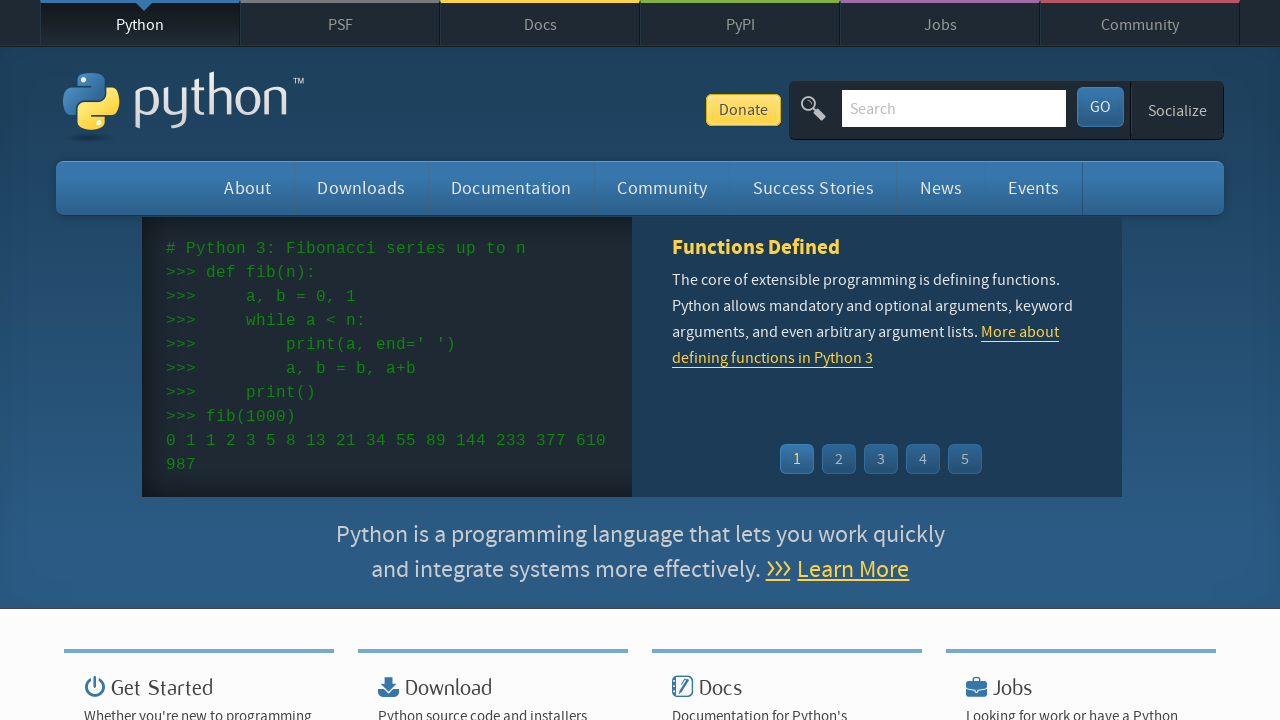

Cleared the search input field on input[name='q']
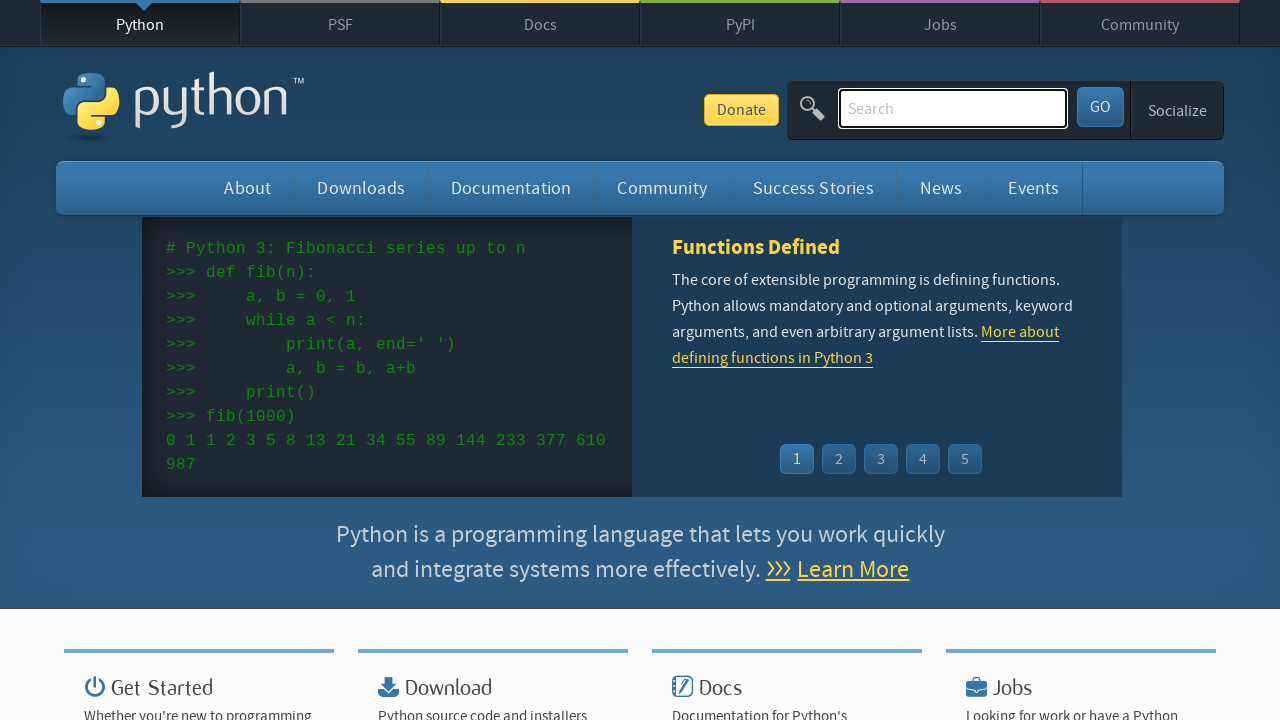

Filled search field with 'getting started with python Selenium' on input[name='q']
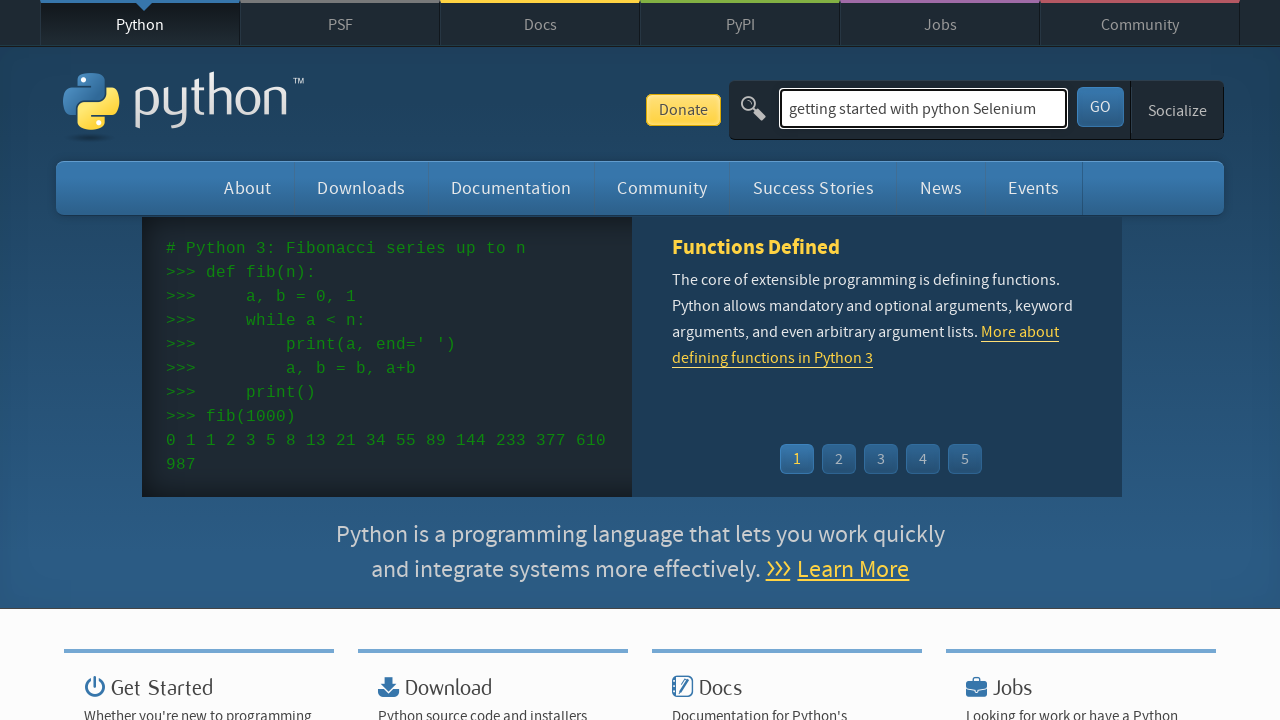

Pressed Enter key to submit search query on input[name='q']
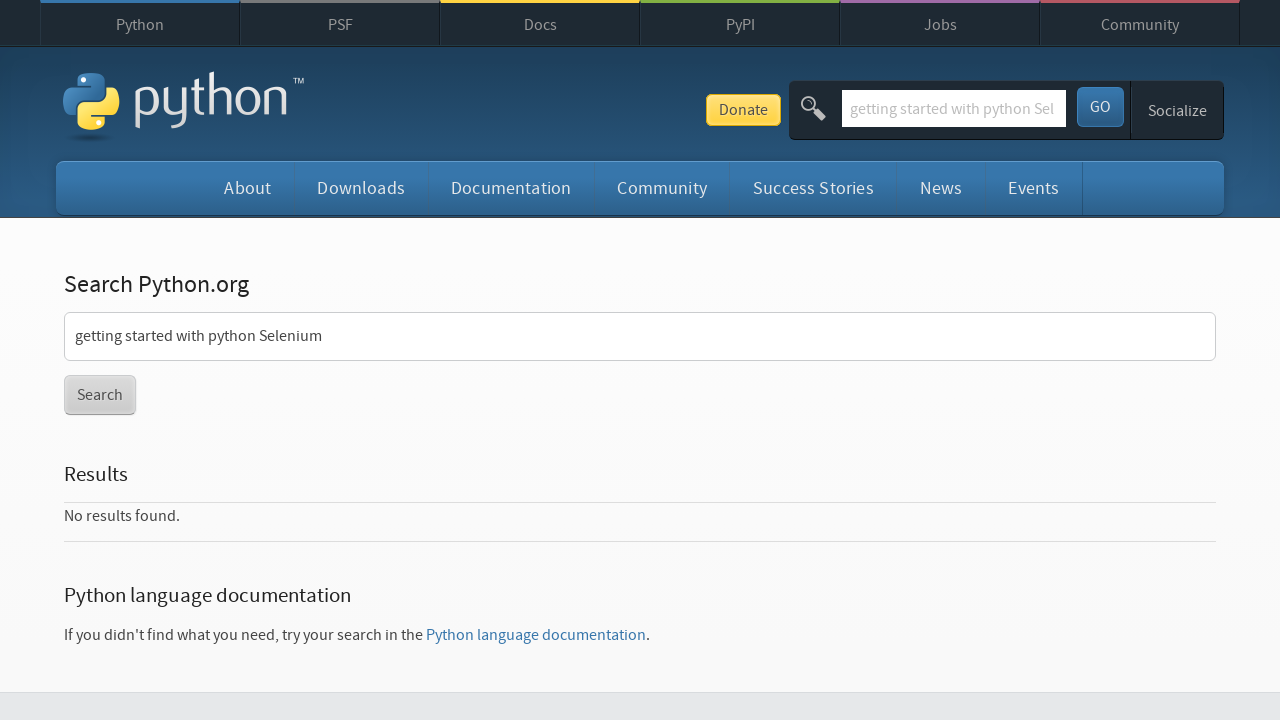

Search results page loaded successfully
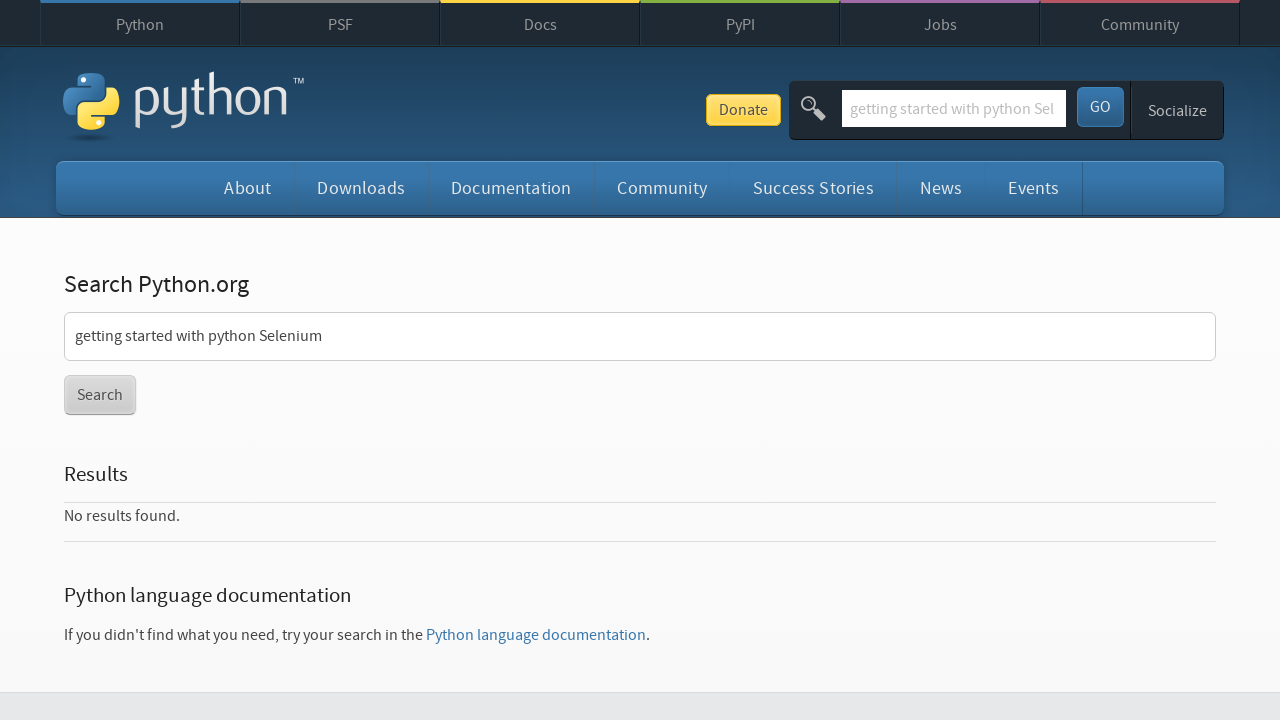

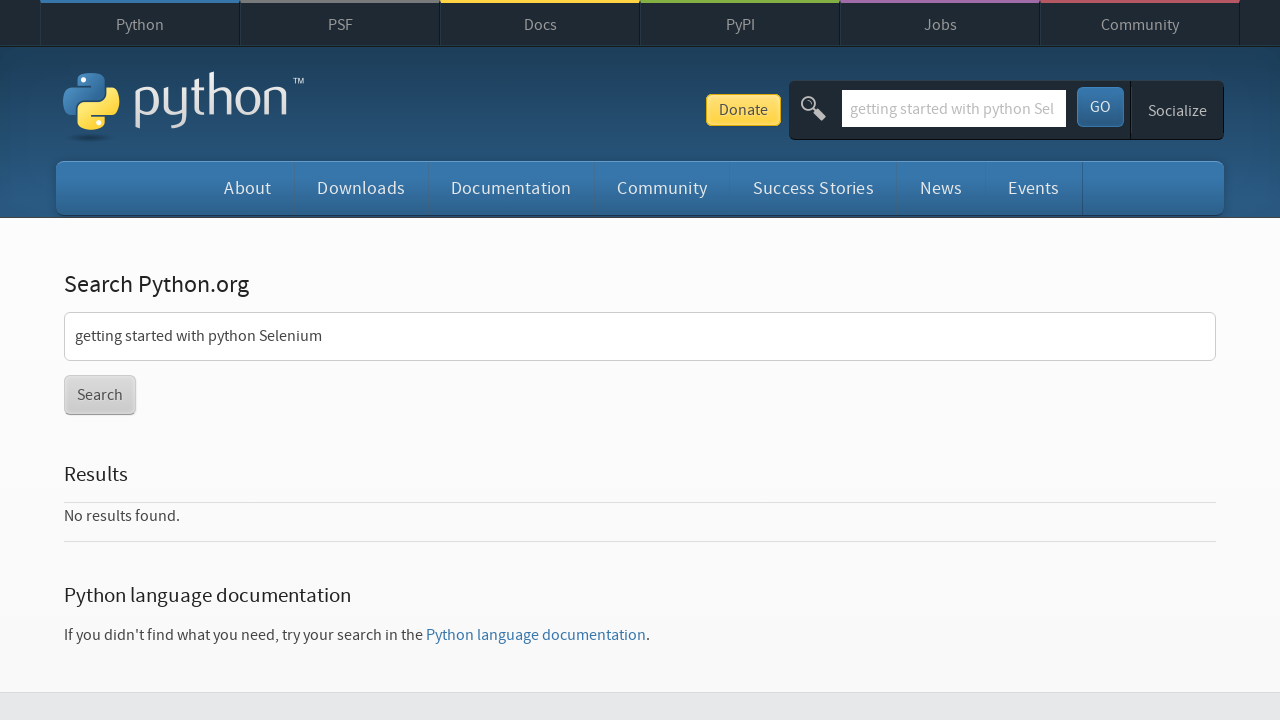